Tests form validation by submitting with various invalid and valid input combinations, checking for error alerts on blank fields, too short/long inputs, invalid email format, and finally submitting with all valid inputs

Starting URL: https://ool-content.walshcollege.edu/CourseFiles/IT/IT414/MASTER/Week04/WI20-website-testing-sites/assignment/index.php

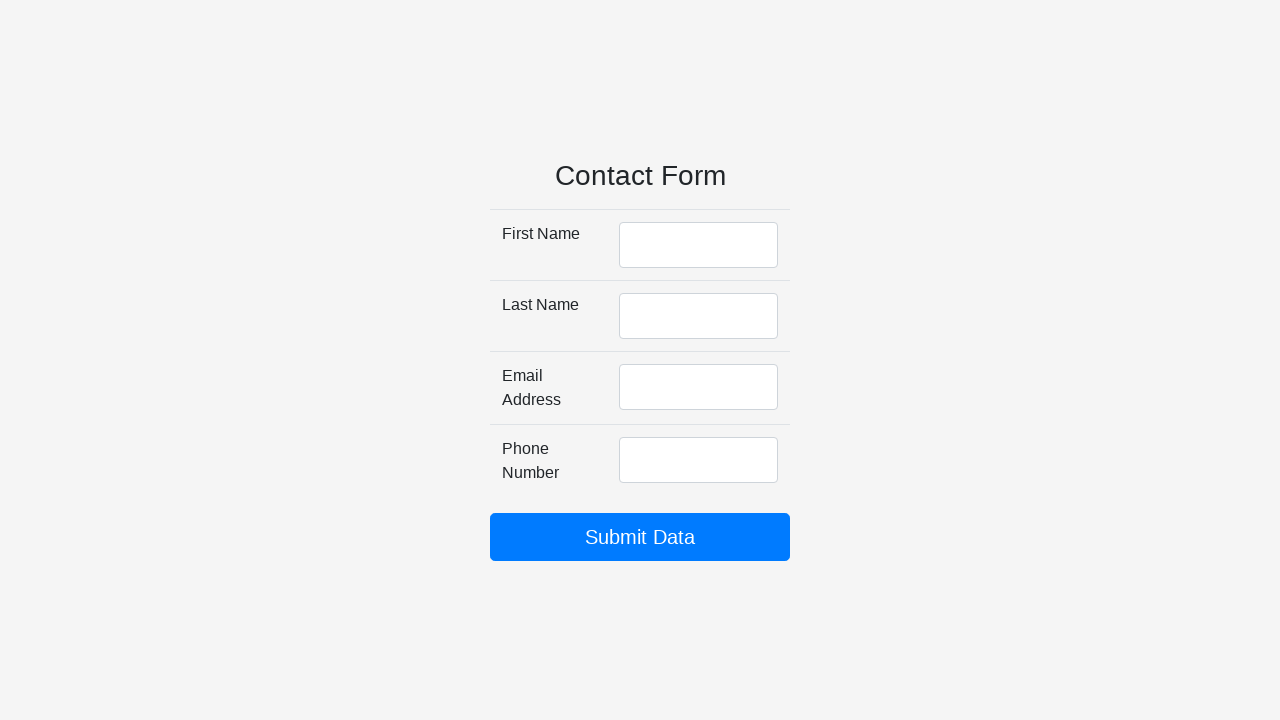

Clicked submit button with all blank fields at (640, 537) on #my_submit
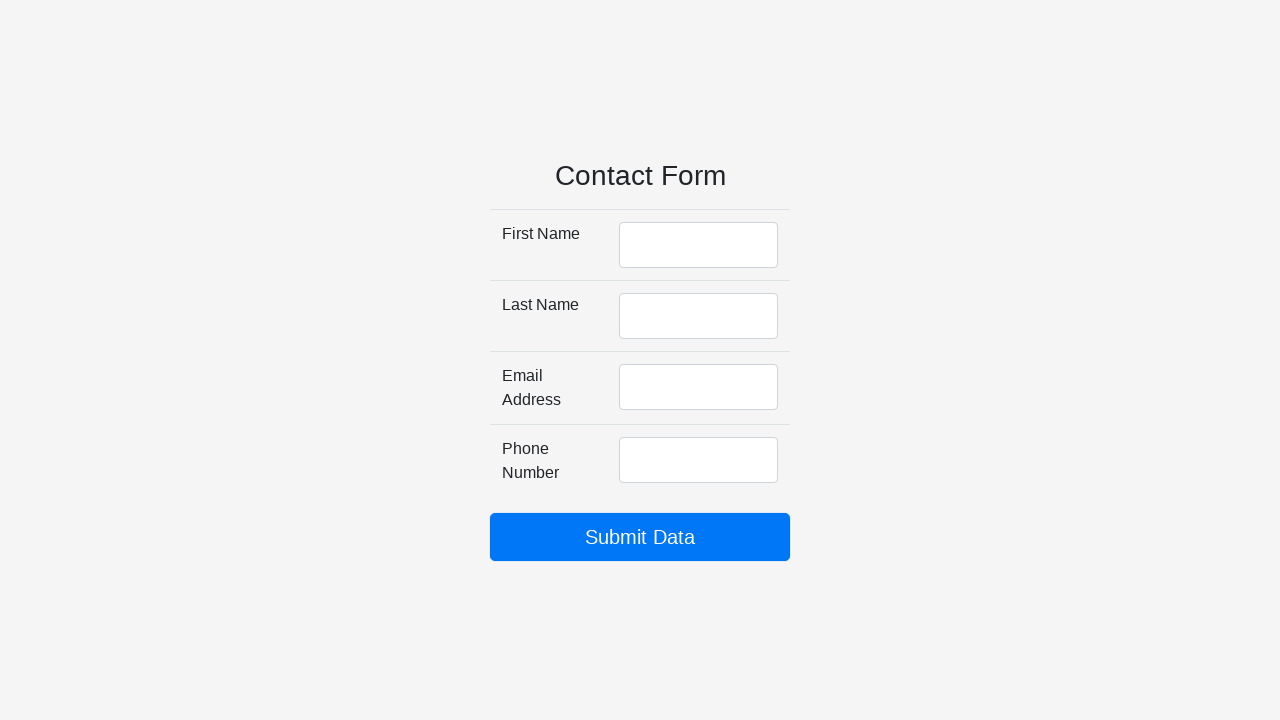

Accepted alert dialog for blank fields validation
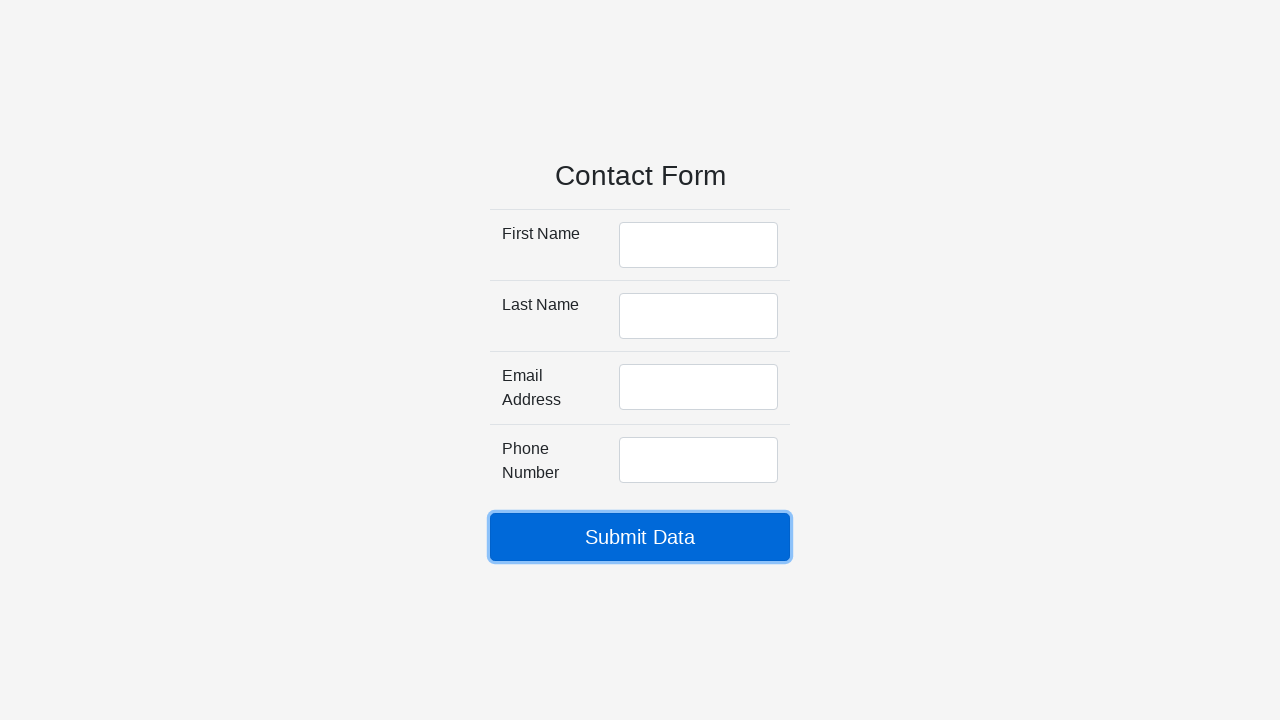

Filled firstName with 'an' (too short) on #firstName
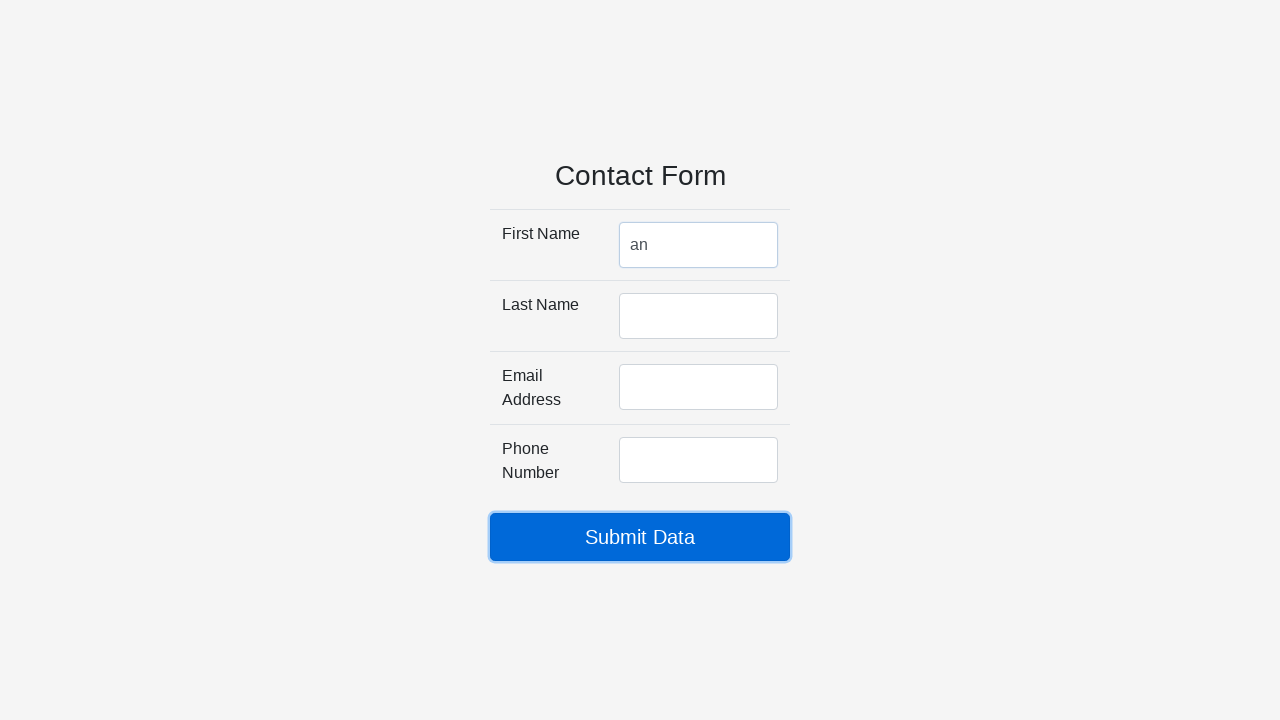

Filled lastName with 'a' (too short) on #lastName
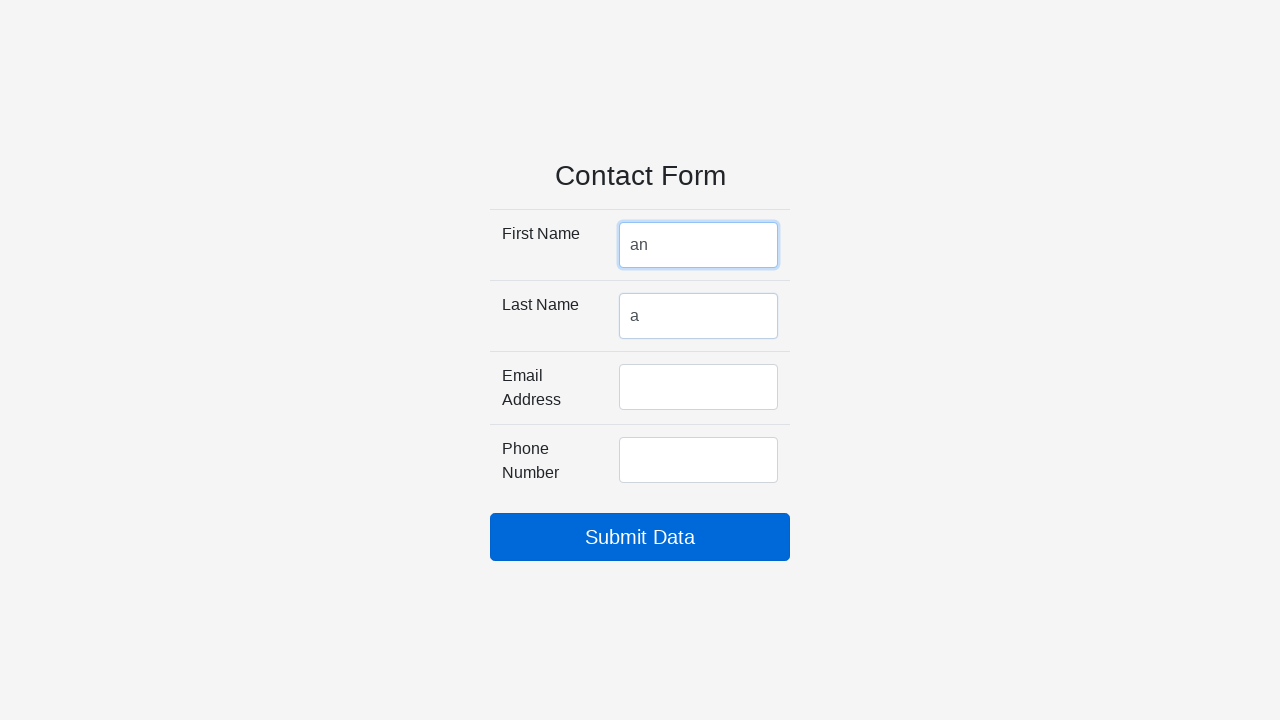

Filled phoneNumber with '586246229' (too short - 9 digits) on #phoneNumber
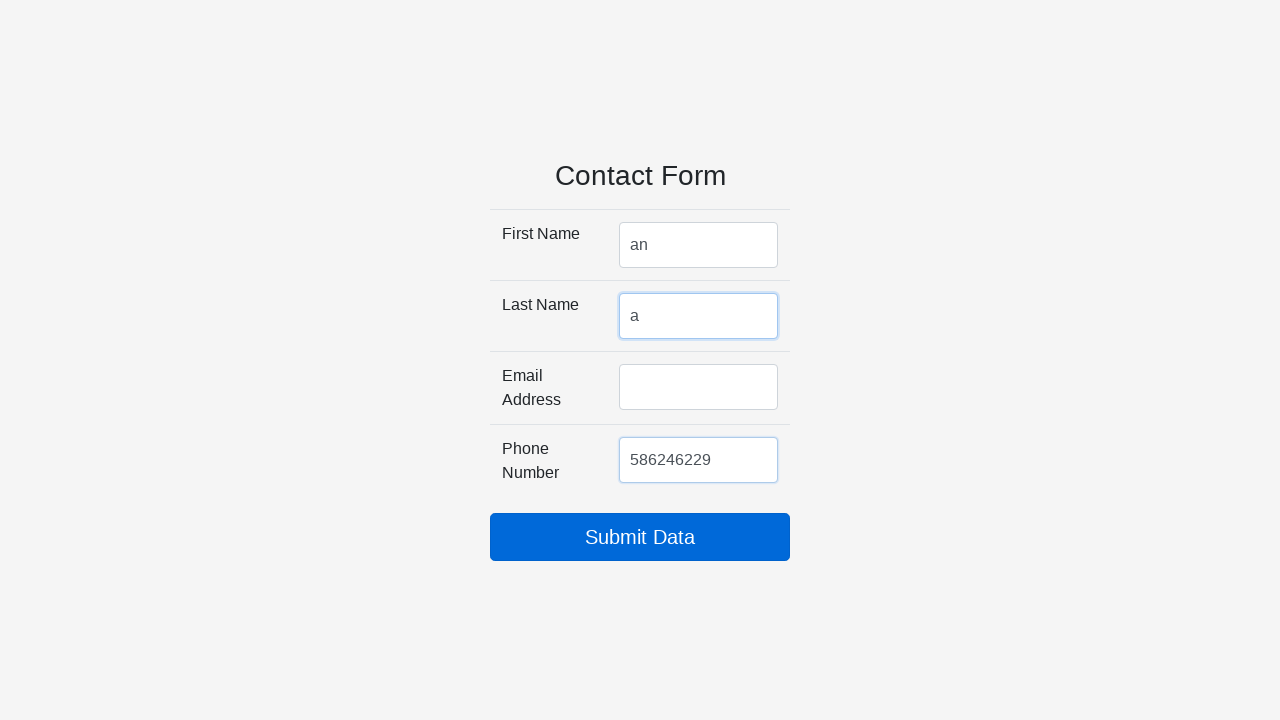

Clicked submit button with too-short inputs at (640, 537) on #my_submit
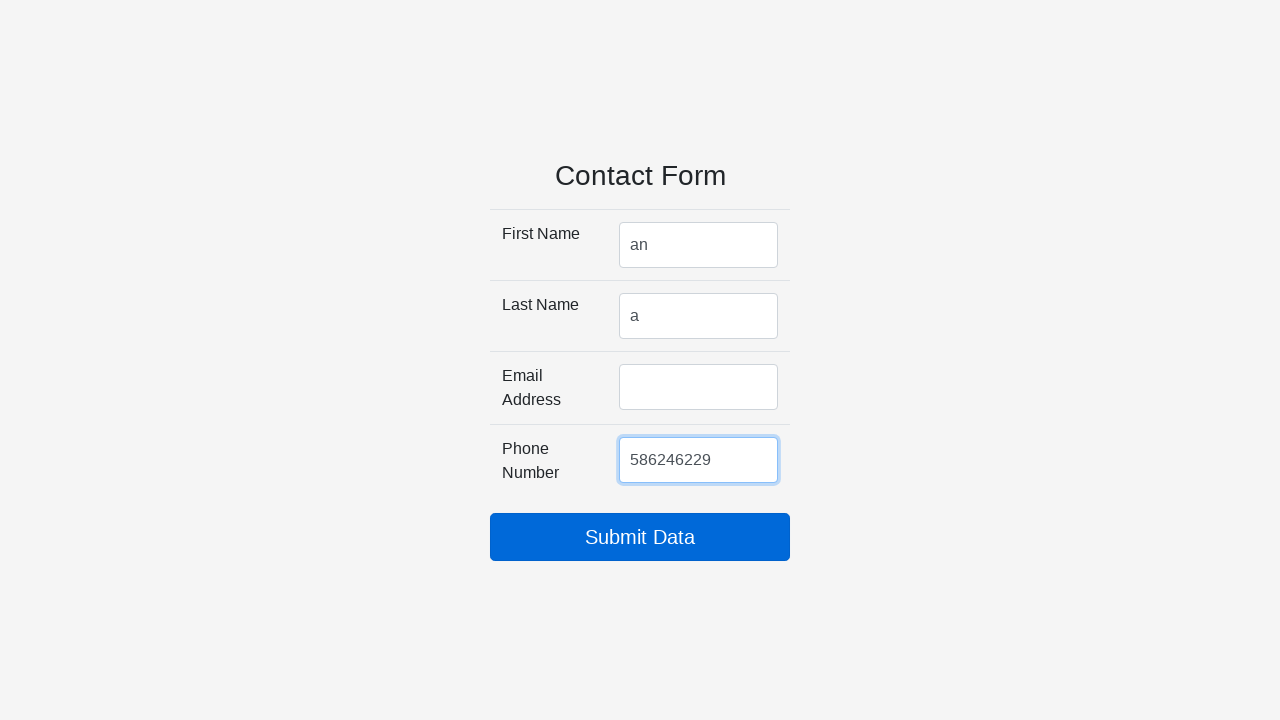

Filled firstName with 'anthonypietrzak' (too long) on #firstName
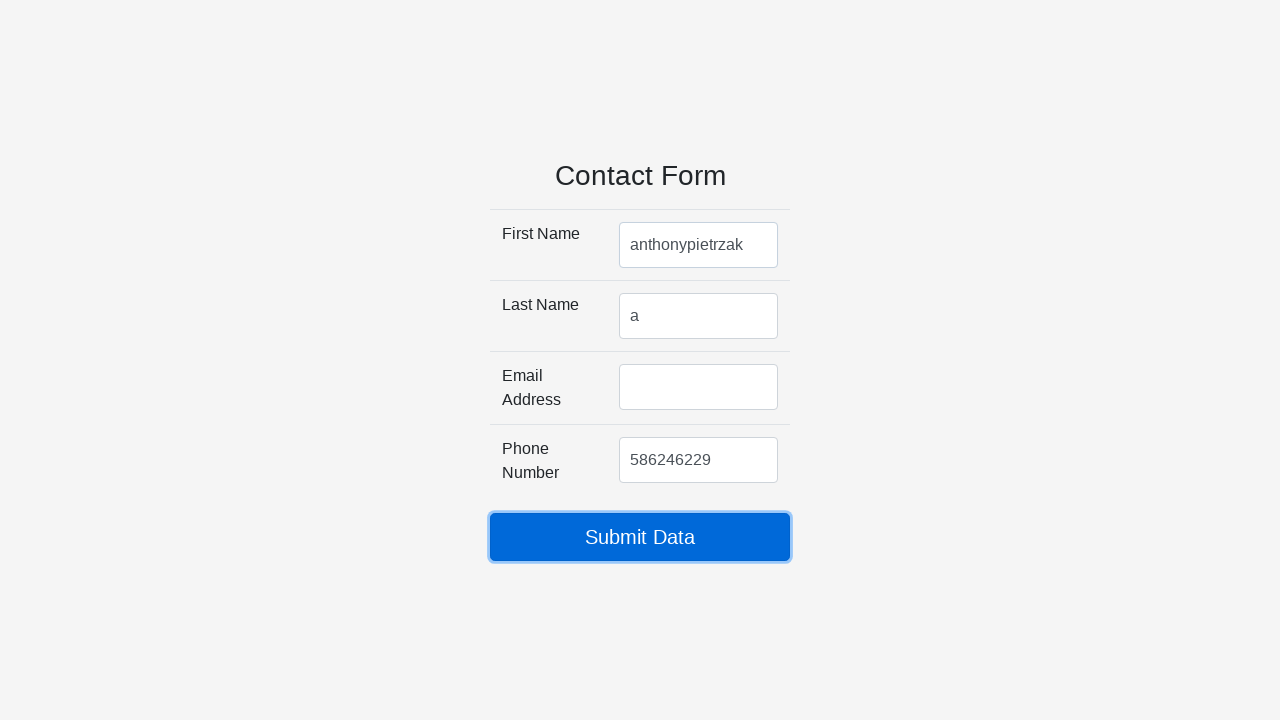

Filled lastName with 'marcusdavidwallace' (too long) on #lastName
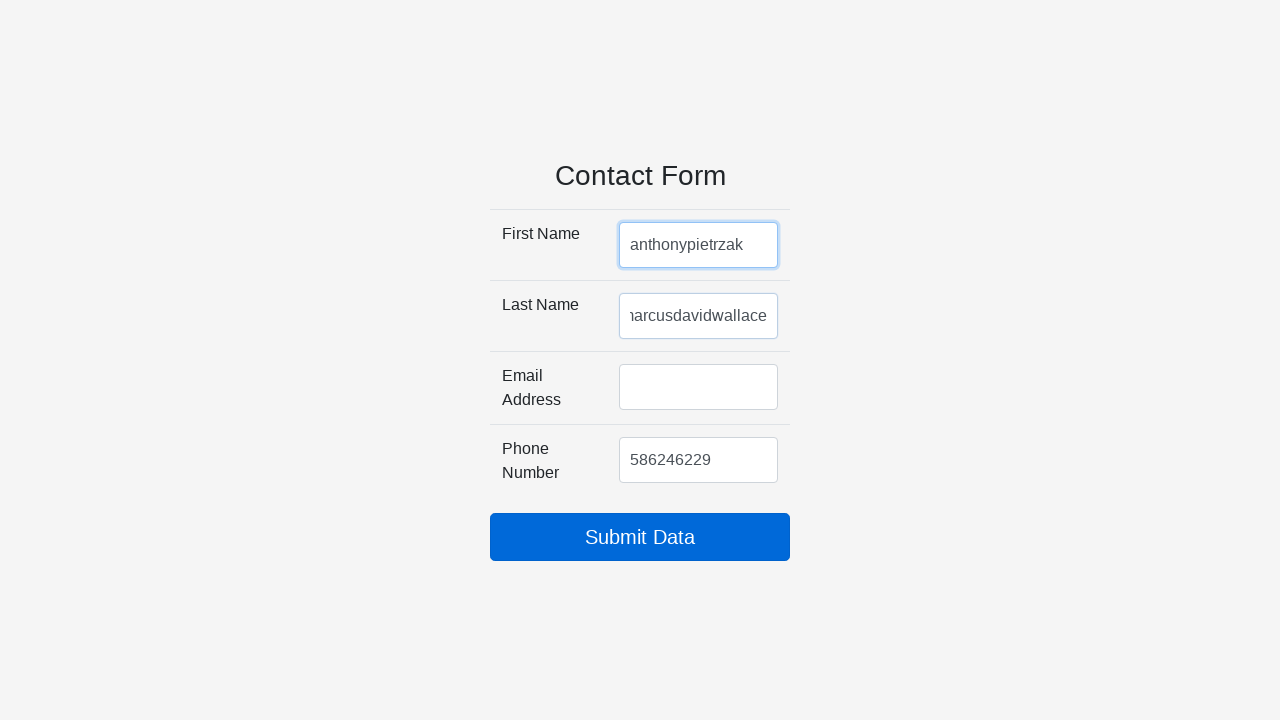

Filled phoneNumber with '586243546348744' (too long) on #phoneNumber
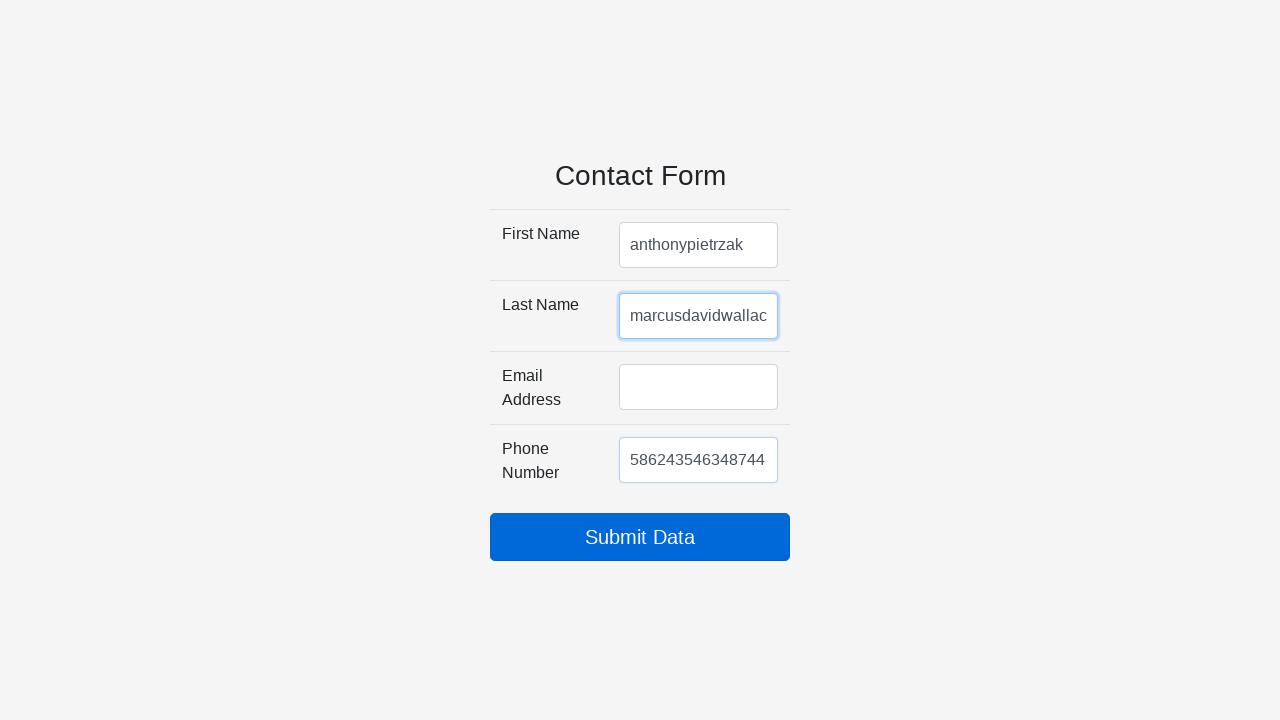

Clicked submit button with too-long inputs at (640, 537) on #my_submit
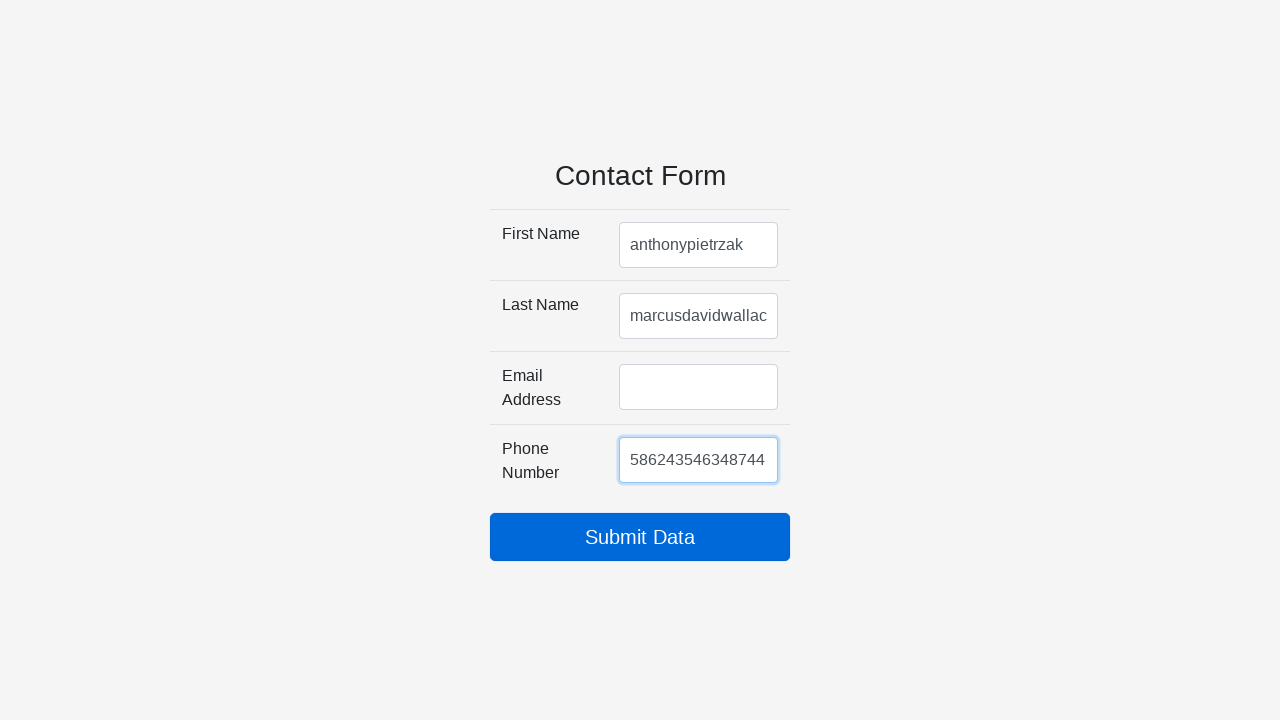

Filled firstName with 'anthony' (valid length) on #firstName
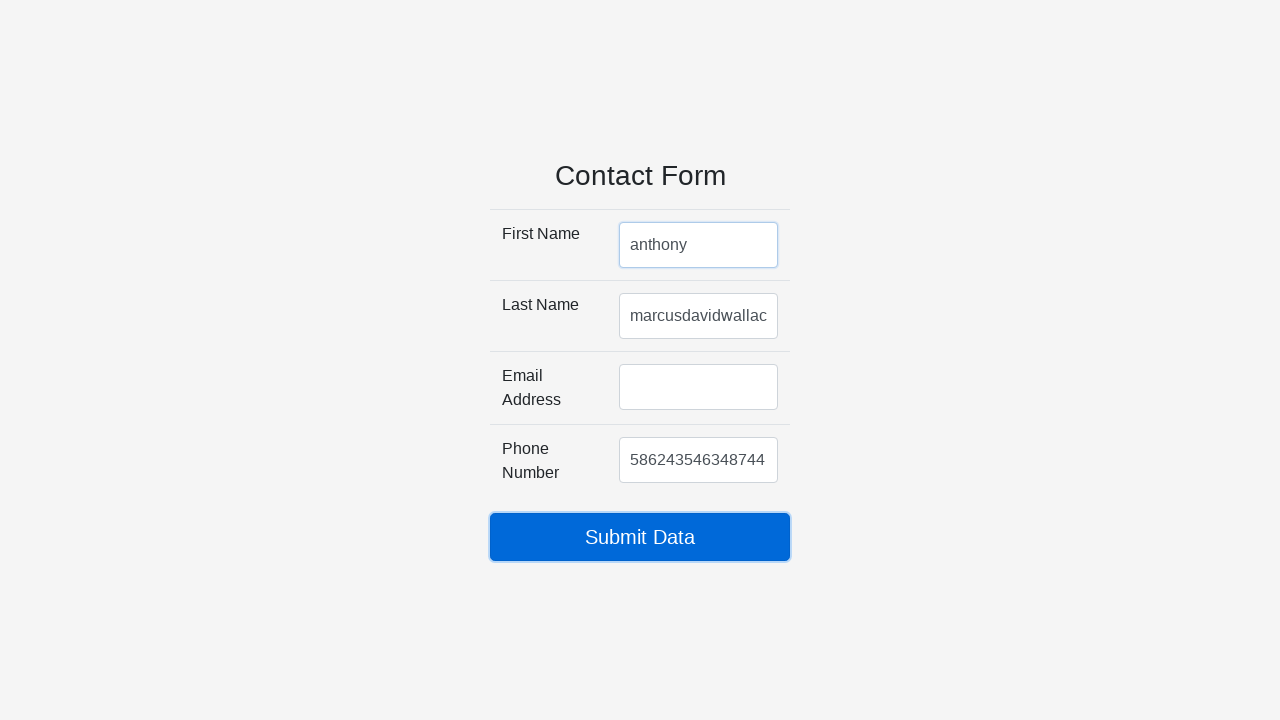

Filled lastName with 'pietrzak' (valid length) on #lastName
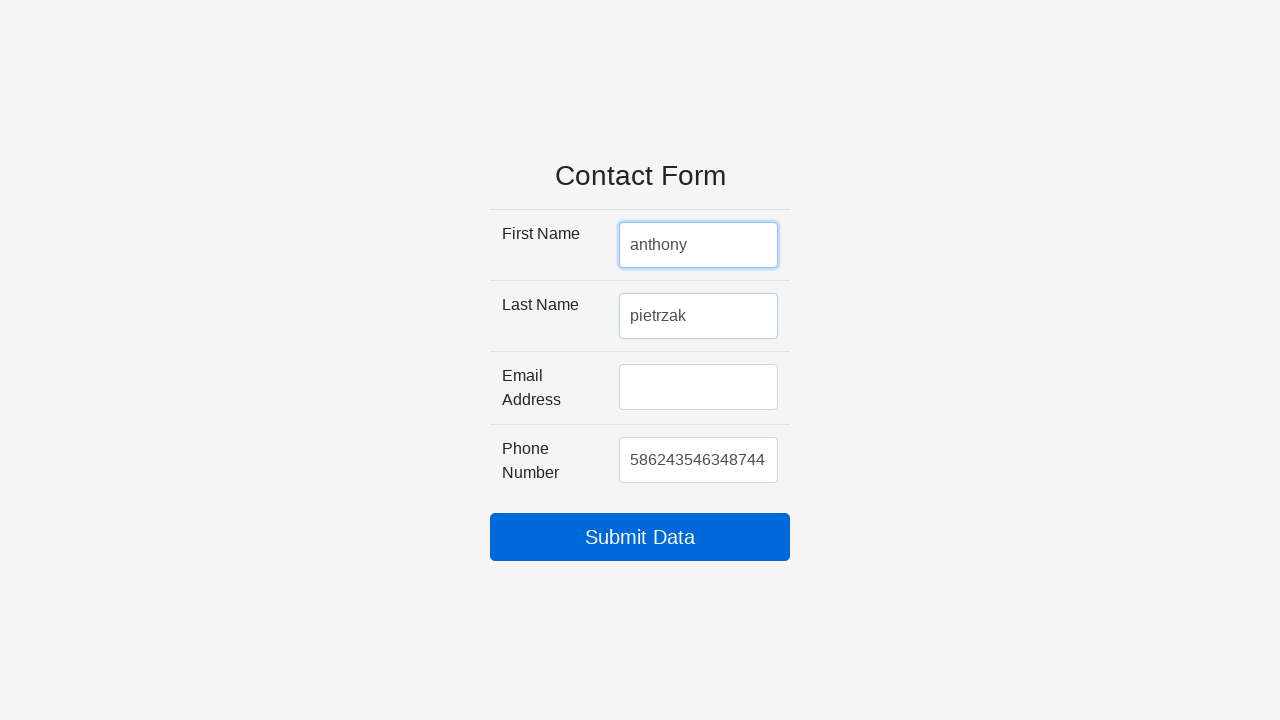

Filled emailAddress with 'anthonypietrzak' (invalid format - missing @domain) on #emailAddress
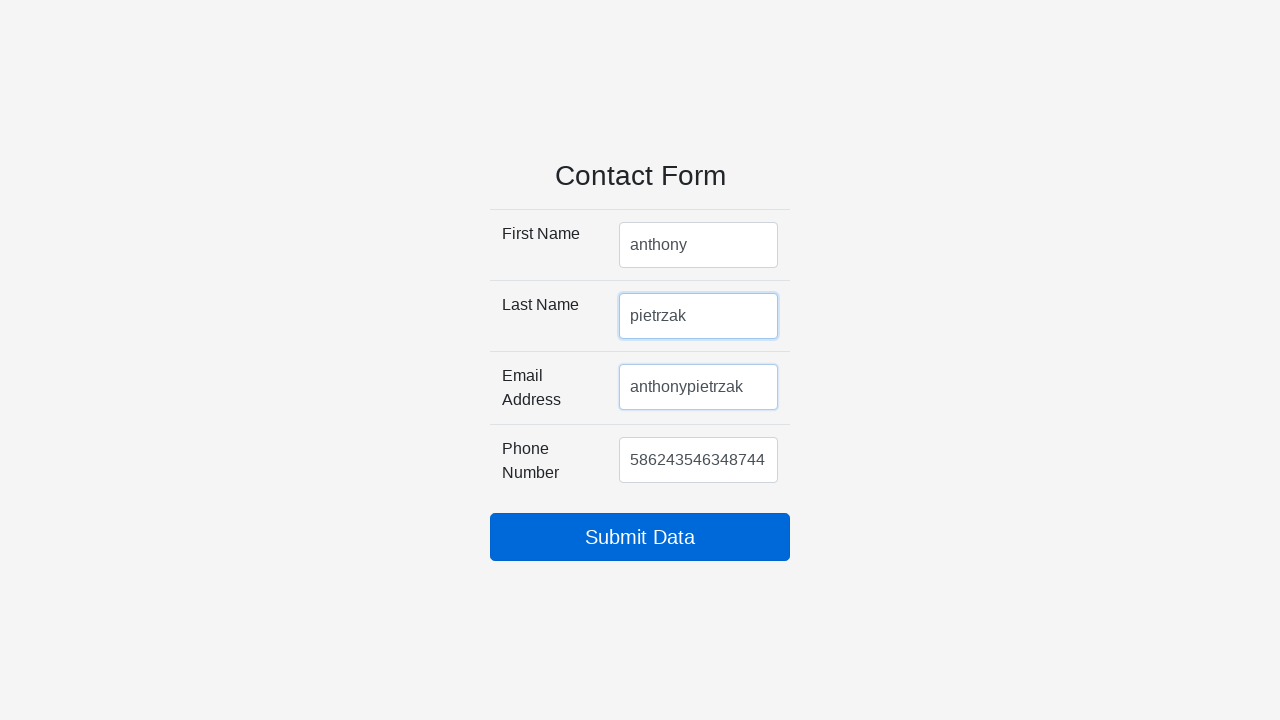

Filled phoneNumber with '5862789608' (valid 10 digits) on #phoneNumber
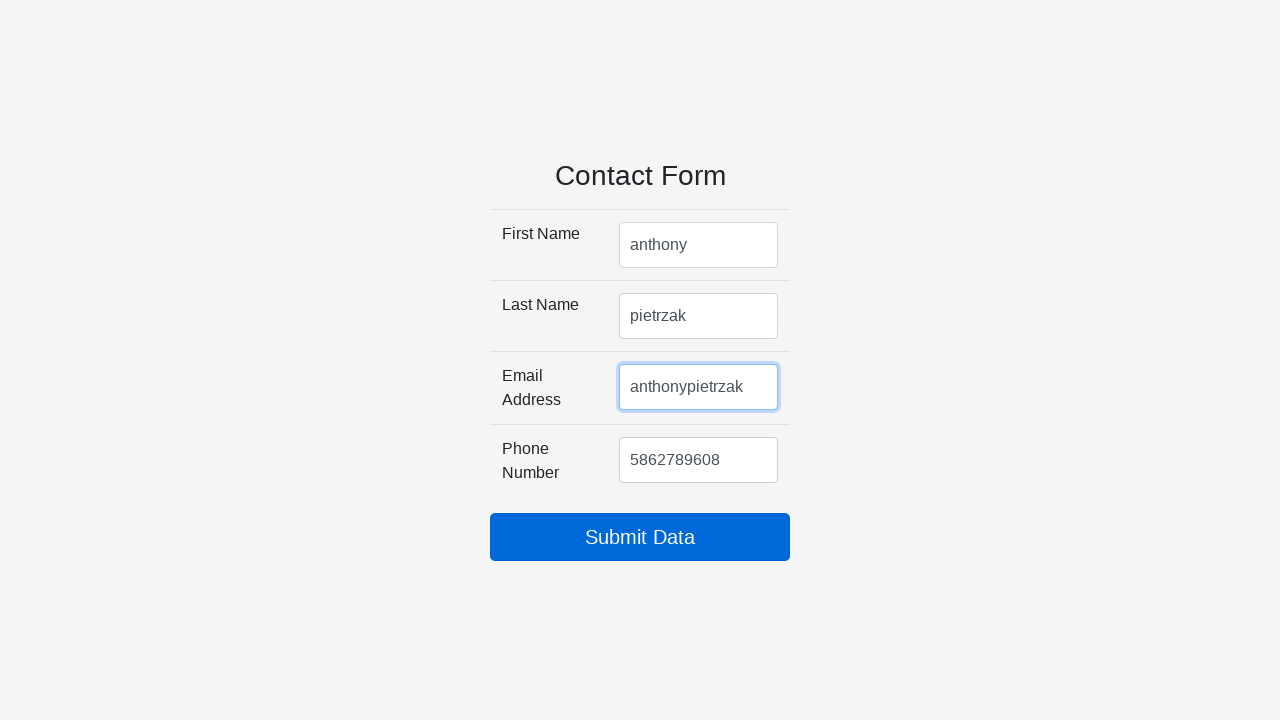

Clicked submit button with invalid email format at (640, 537) on #my_submit
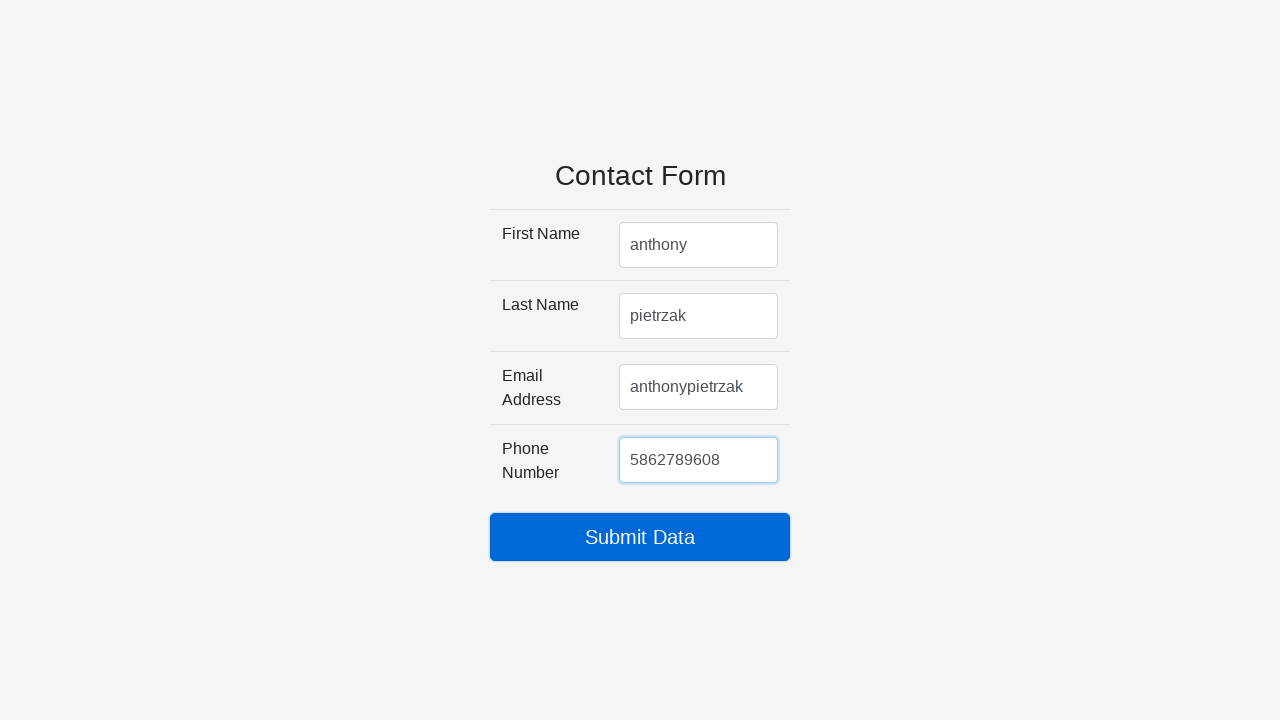

Filled phoneNumber with '586-278-9608' (valid format with dashes) on #phoneNumber
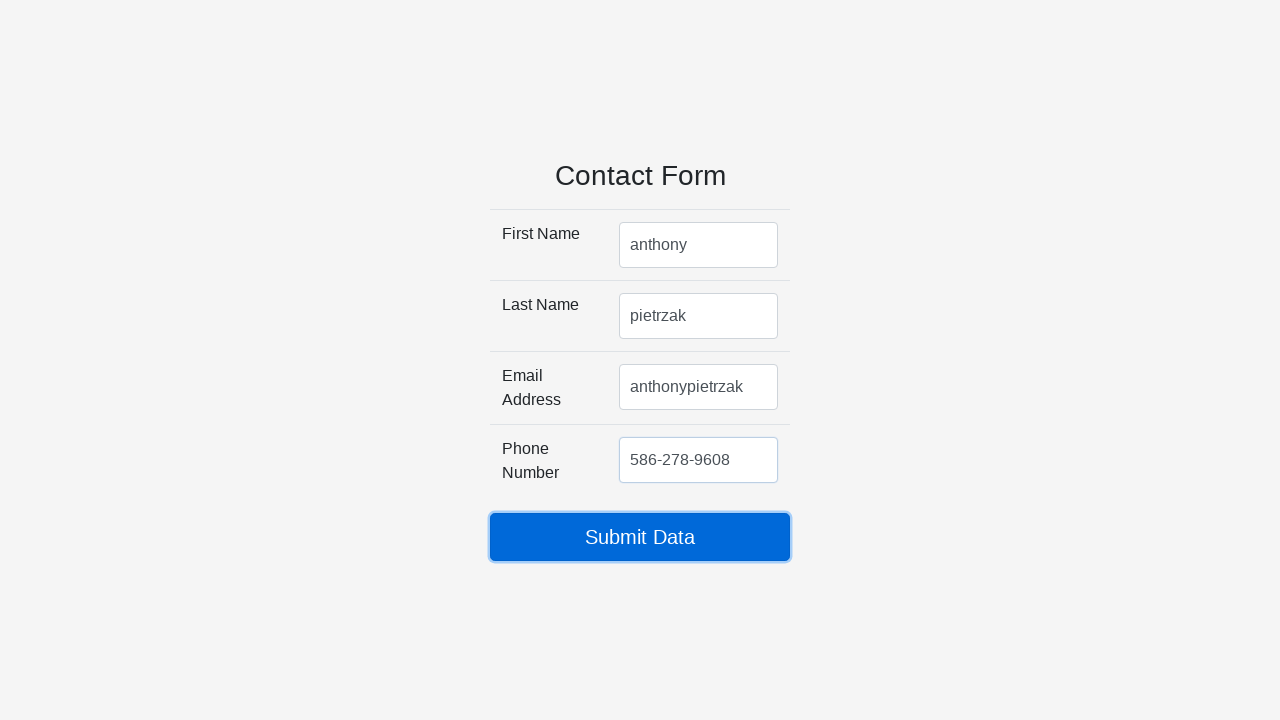

Clicked submit button with dashed phone number but still invalid email at (640, 537) on #my_submit
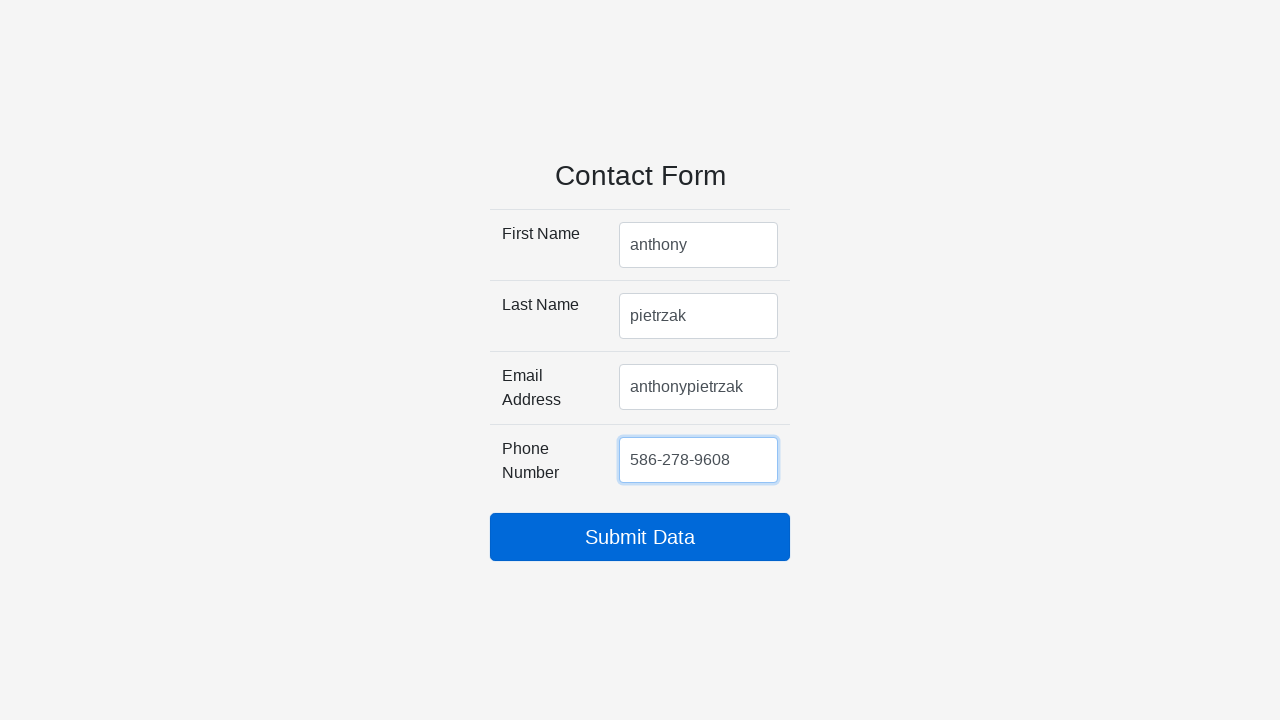

Filled emailAddress with 'apietrza@walshcollege.edu' (valid email format) on #emailAddress
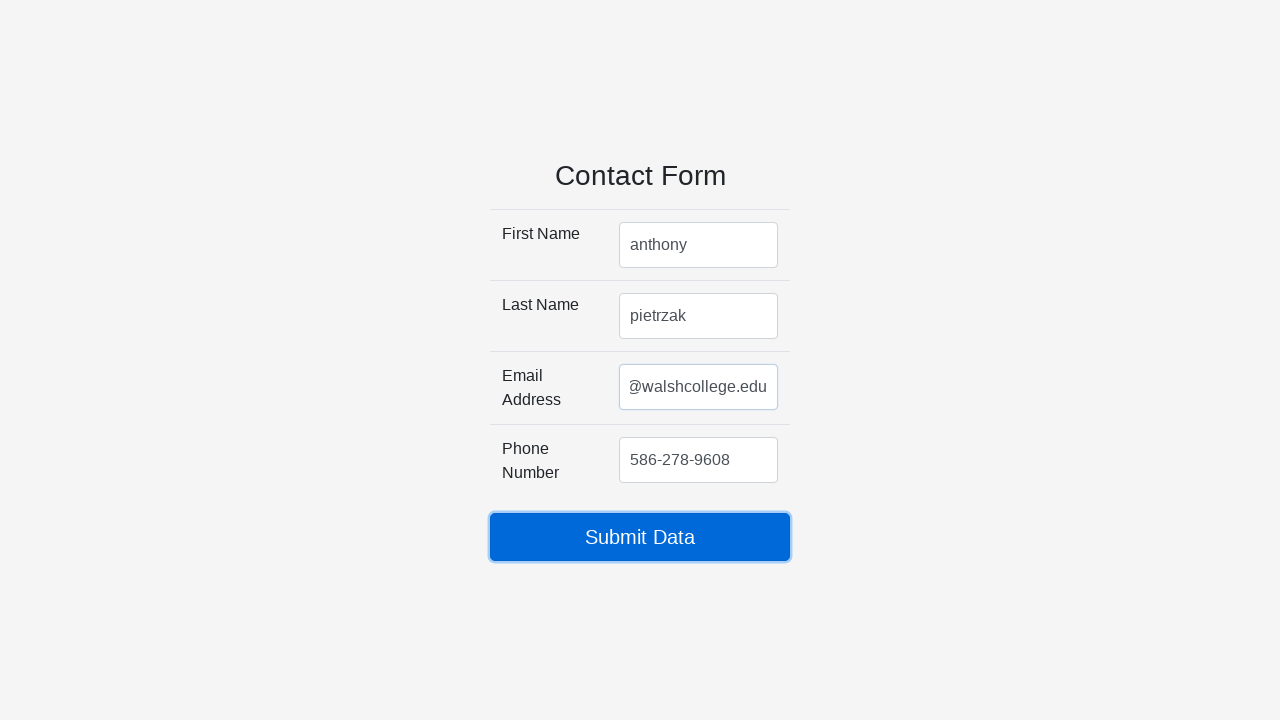

Clicked submit button with all valid inputs at (640, 537) on #my_submit
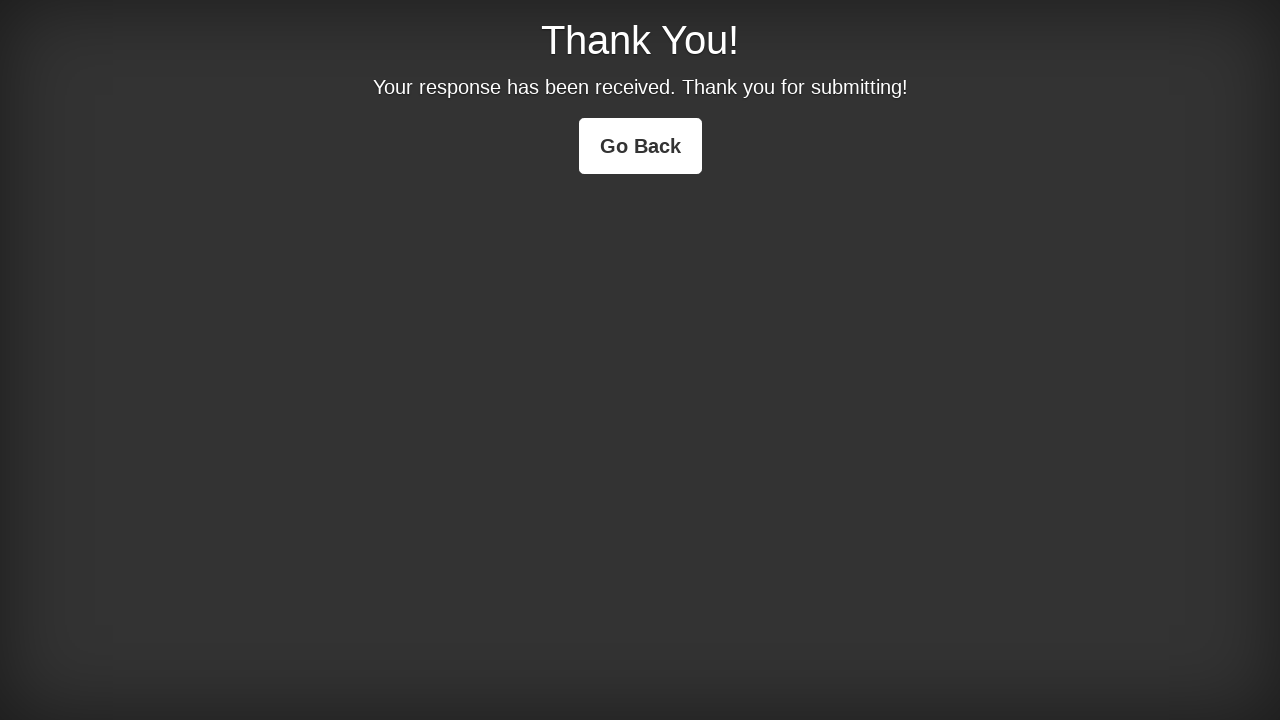

Form successfully submitted - 'Go Back' link appeared
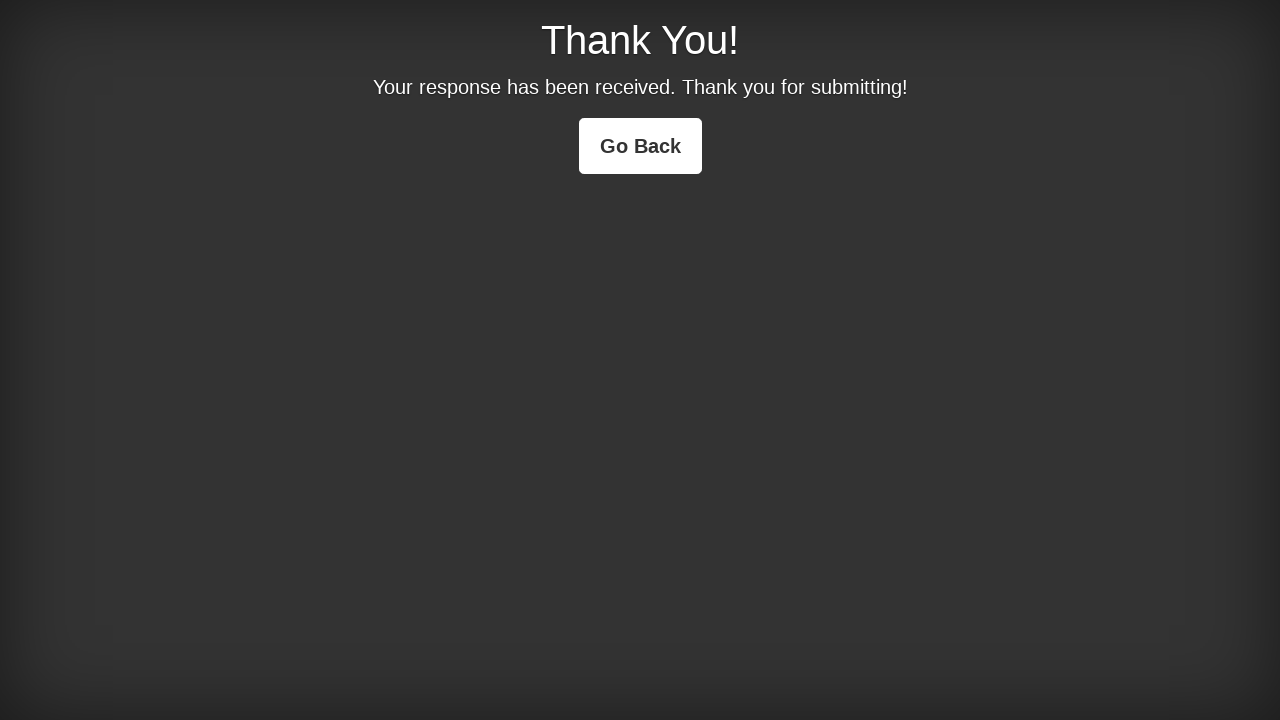

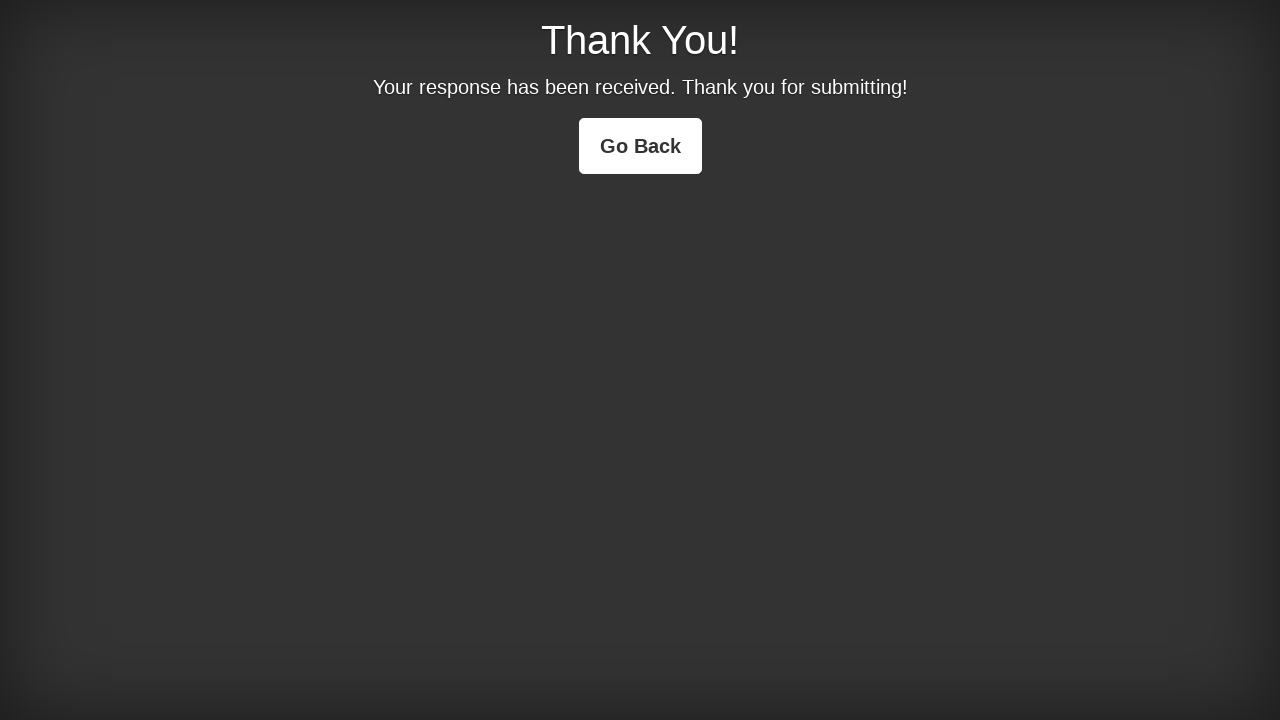